Tests adding and removing elements dynamically on a page by clicking Add/Delete buttons multiple times

Starting URL: http://the-internet.herokuapp.com/add_remove_elements/

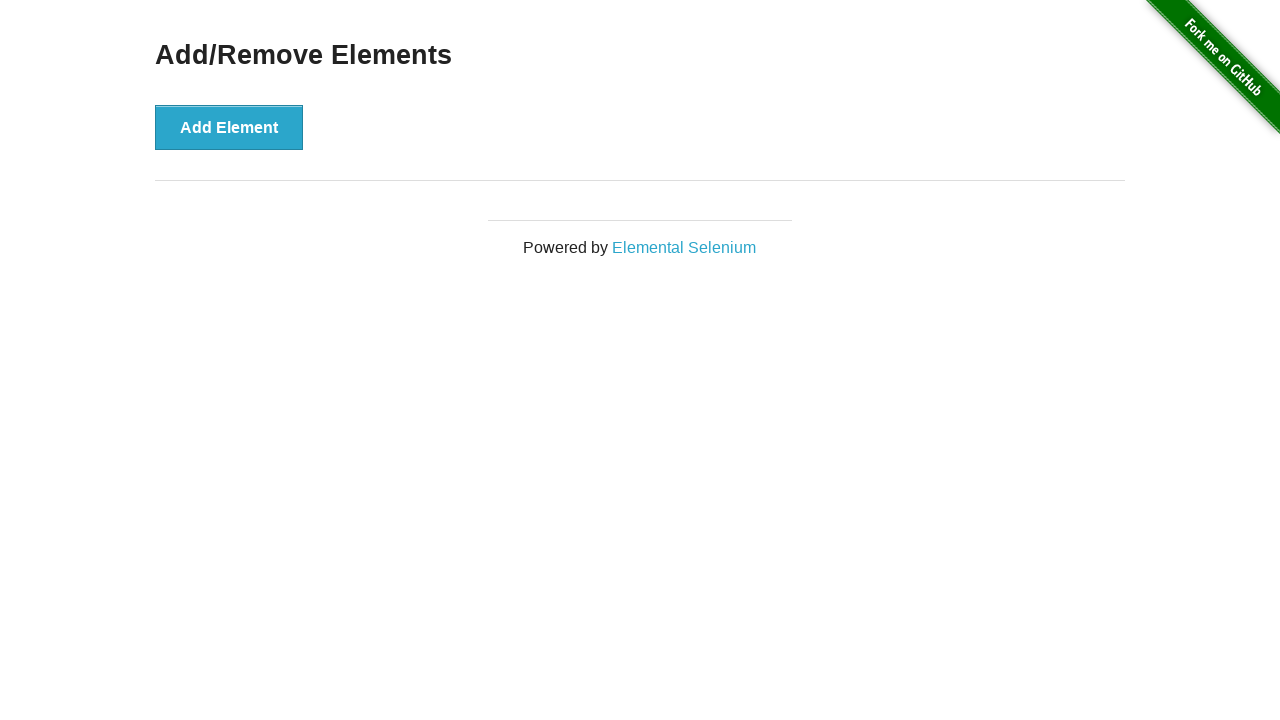

Clicked Add Element button (iteration 1/5) at (229, 127) on xpath=/html/body/div[2]/div/div/button
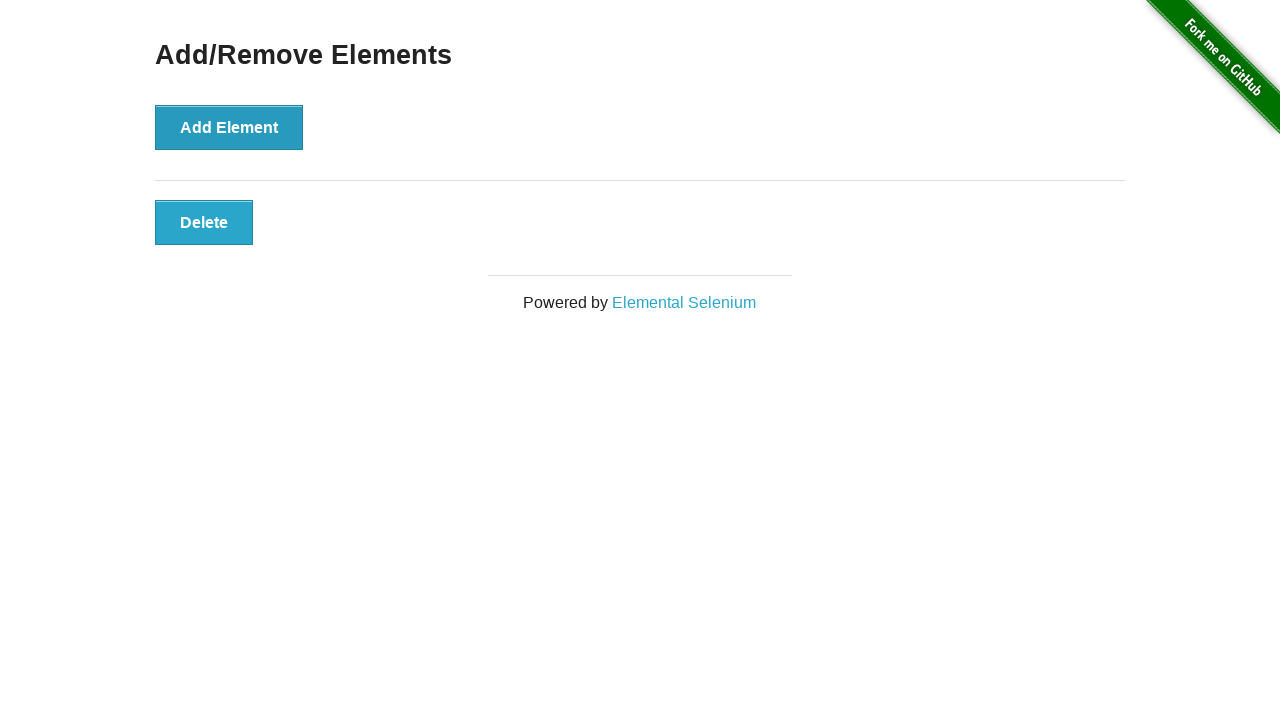

Clicked Add Element button (iteration 2/5) at (229, 127) on xpath=/html/body/div[2]/div/div/button
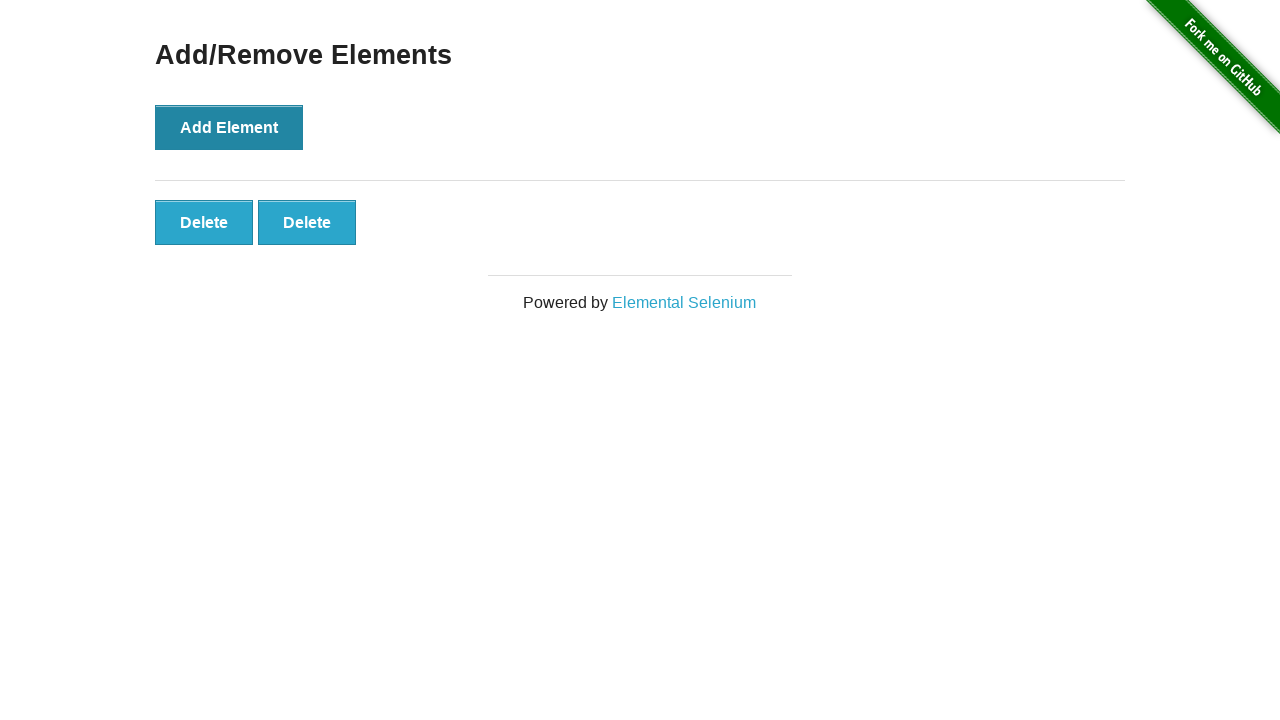

Clicked Add Element button (iteration 3/5) at (229, 127) on xpath=/html/body/div[2]/div/div/button
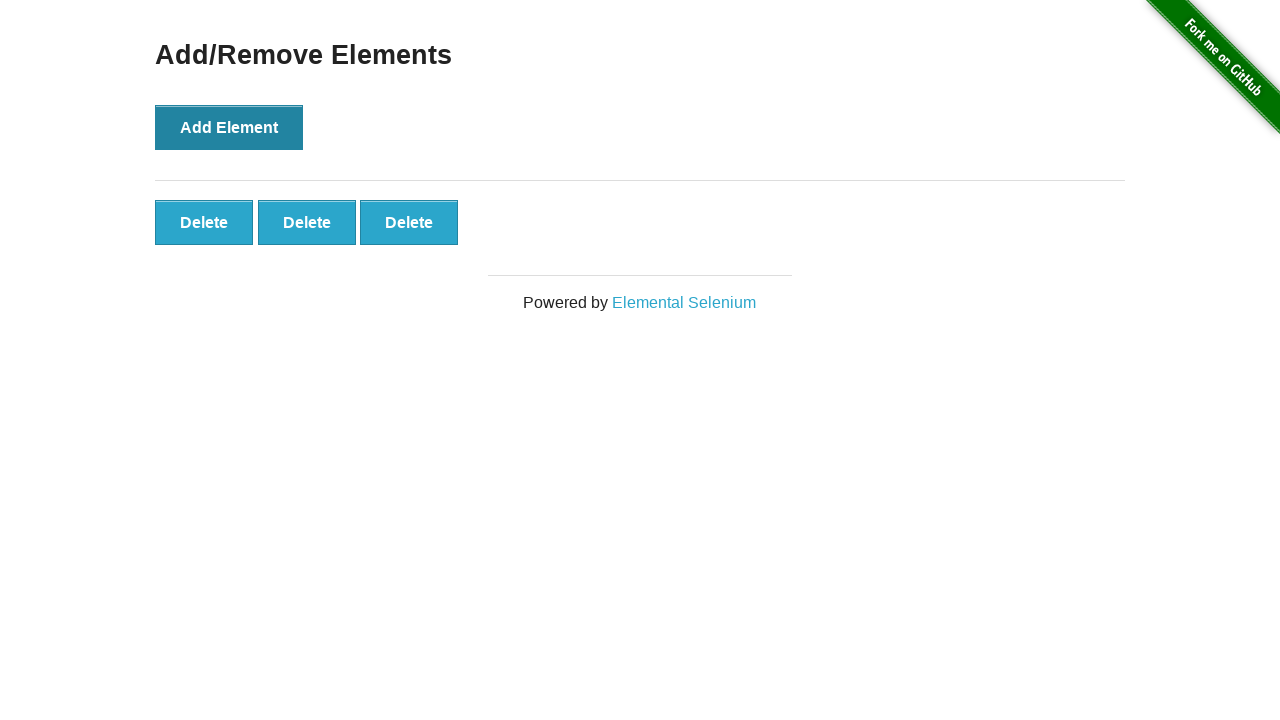

Clicked Add Element button (iteration 4/5) at (229, 127) on xpath=/html/body/div[2]/div/div/button
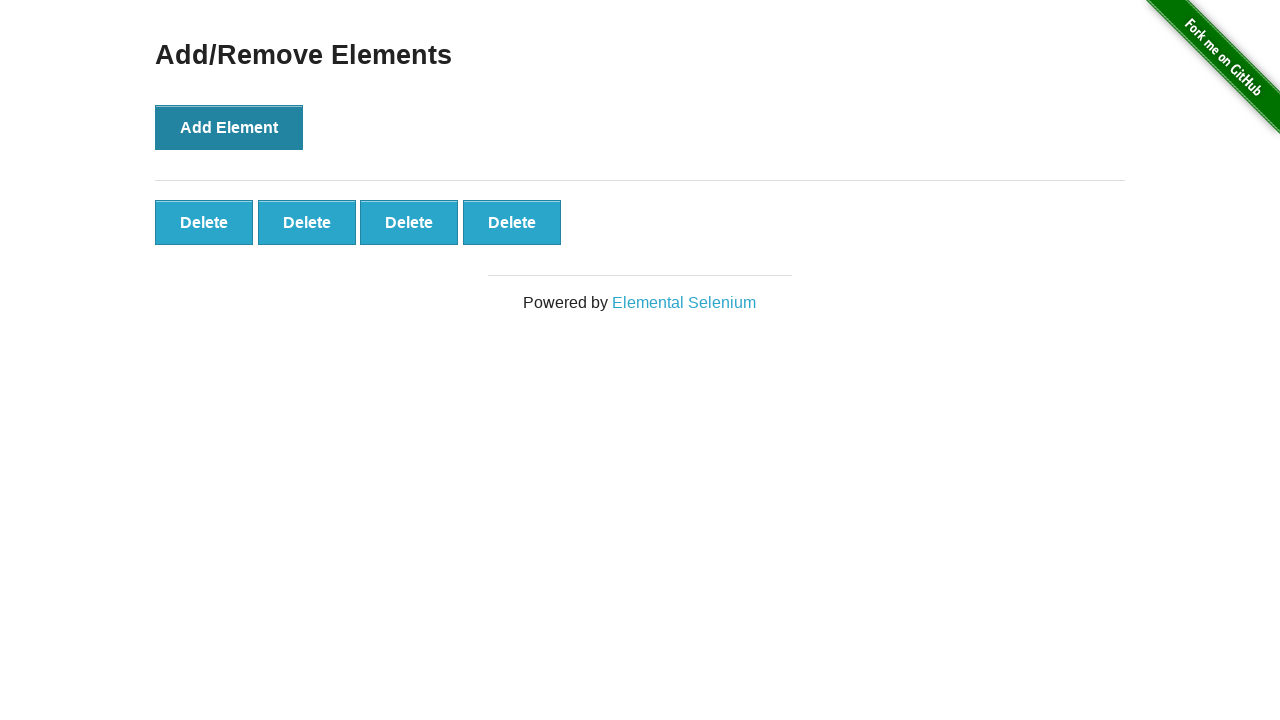

Clicked Add Element button (iteration 5/5) at (229, 127) on xpath=/html/body/div[2]/div/div/button
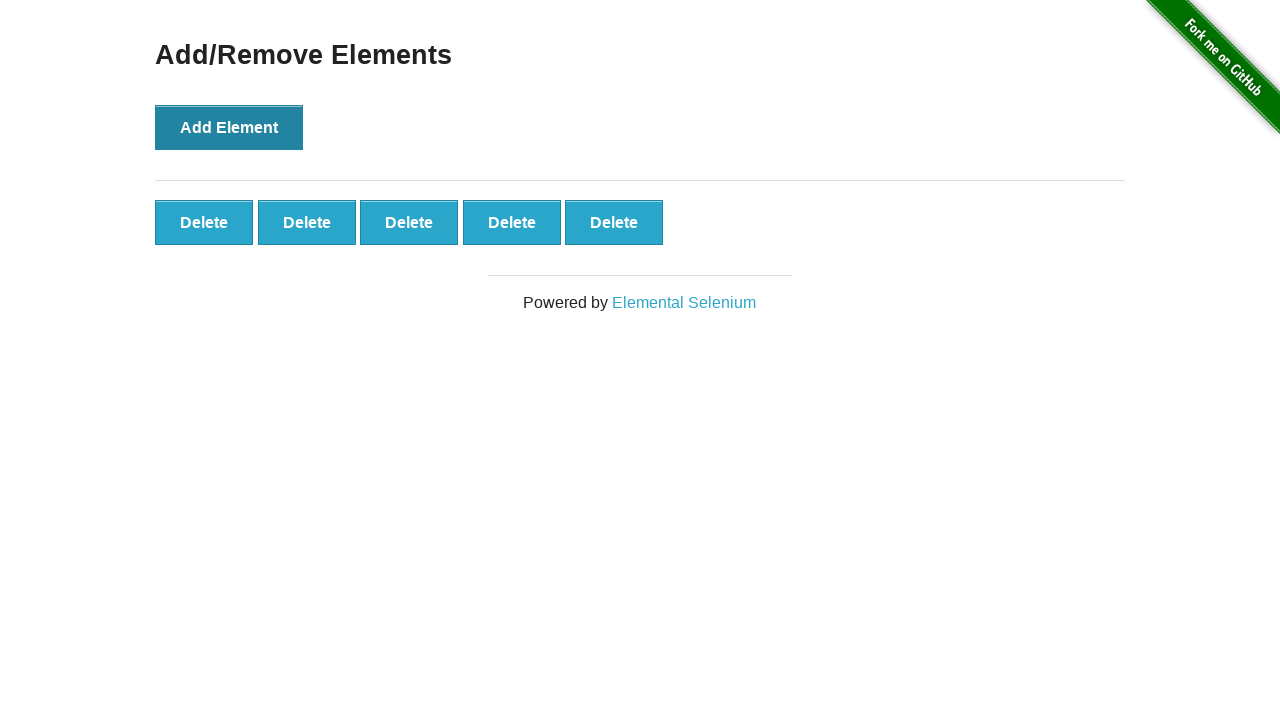

Clicked Delete button to remove element (iteration 1/2) at (204, 222) on xpath=/html/body/div[2]/div/div/div/button[1] >> nth=0
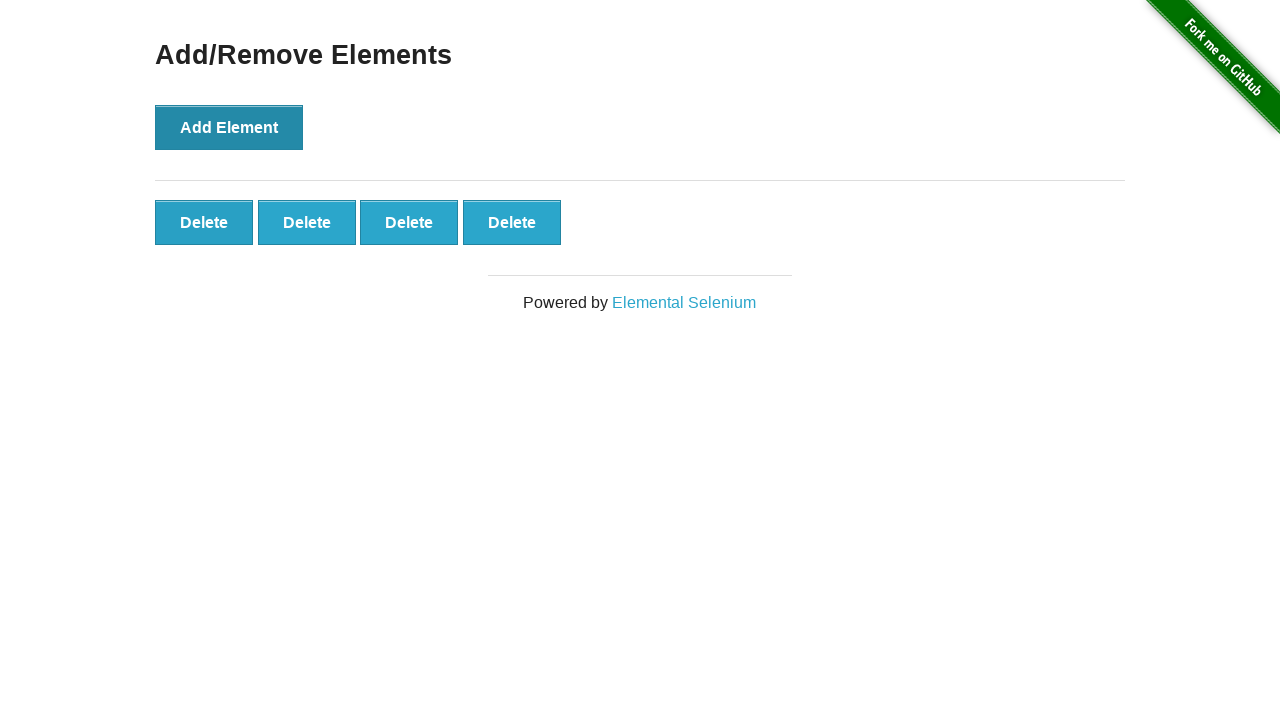

Clicked Delete button to remove element (iteration 2/2) at (204, 222) on xpath=/html/body/div[2]/div/div/div/button[1] >> nth=0
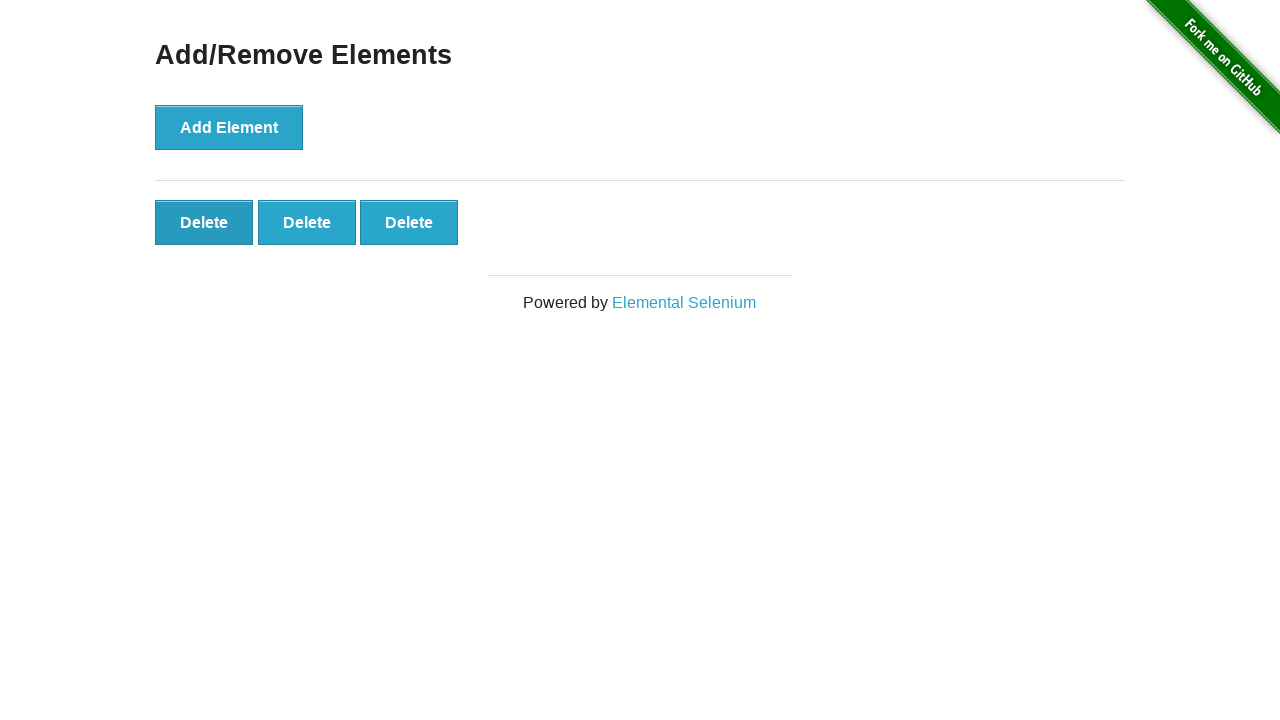

Waited 1000ms for all actions to complete
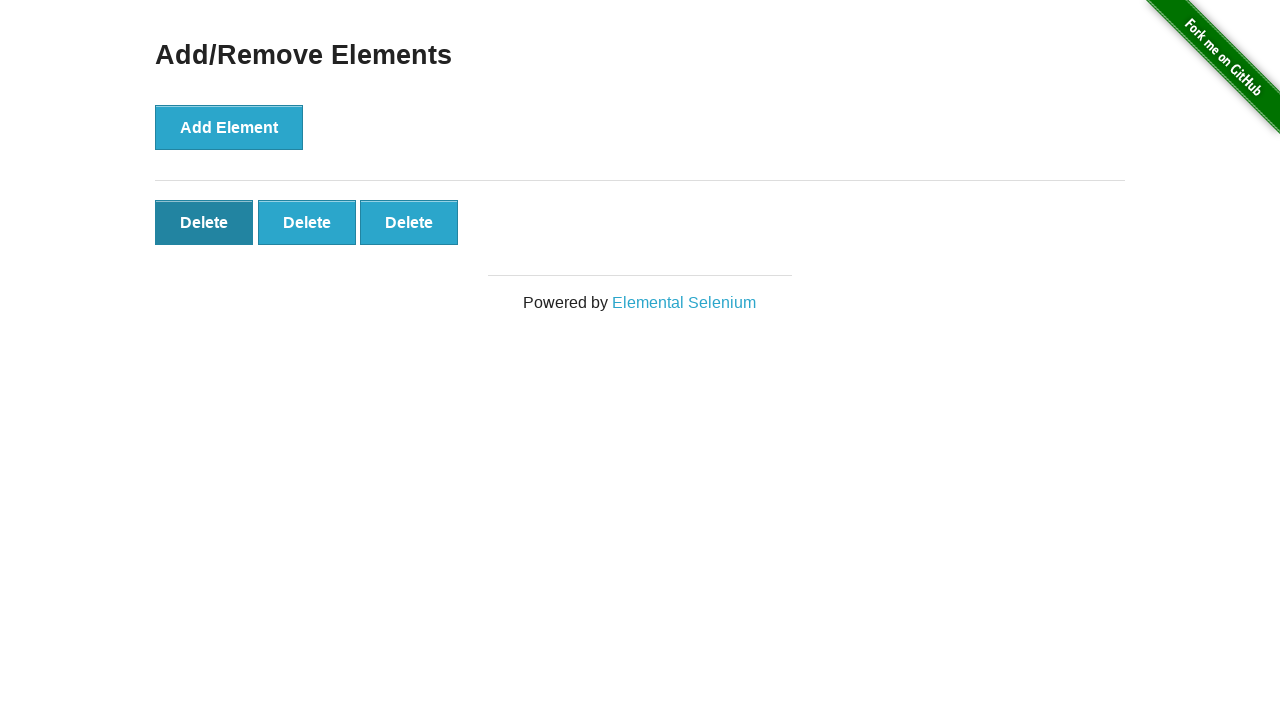

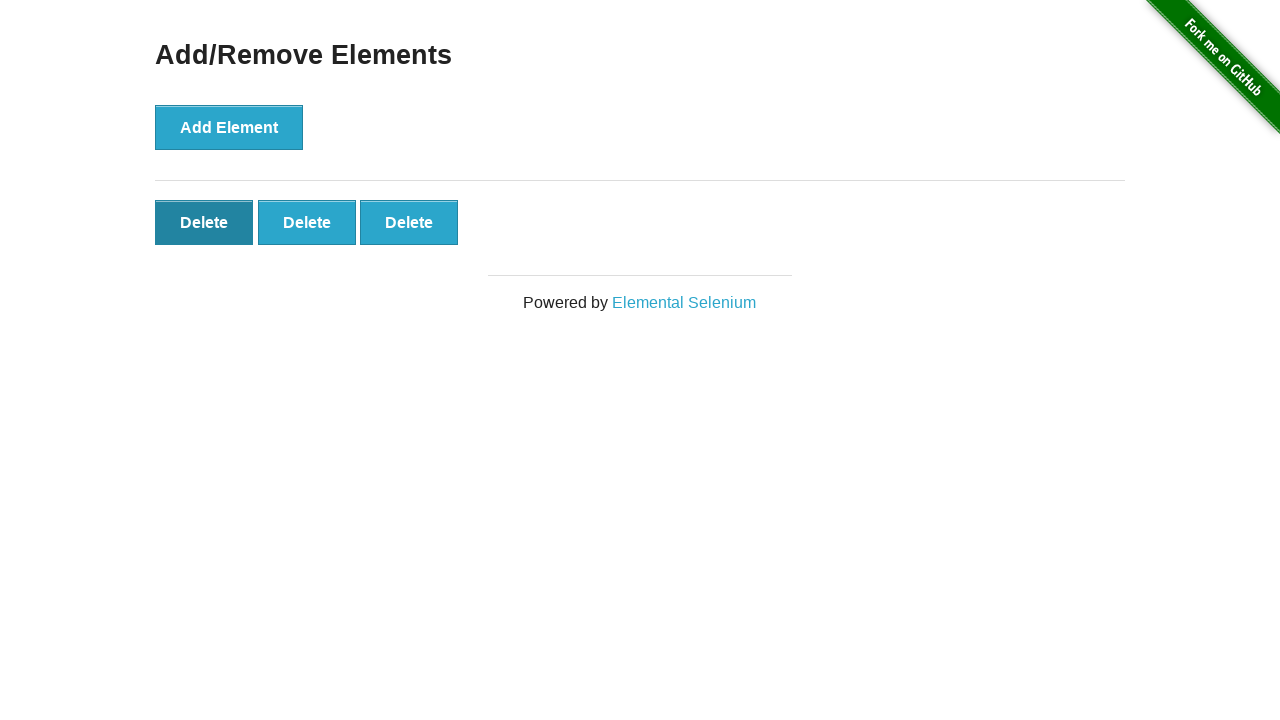